Navigates to the Astro Synilogictech website and verifies the page loads by checking the title and URL are accessible.

Starting URL: https://astro.synilogictech.com

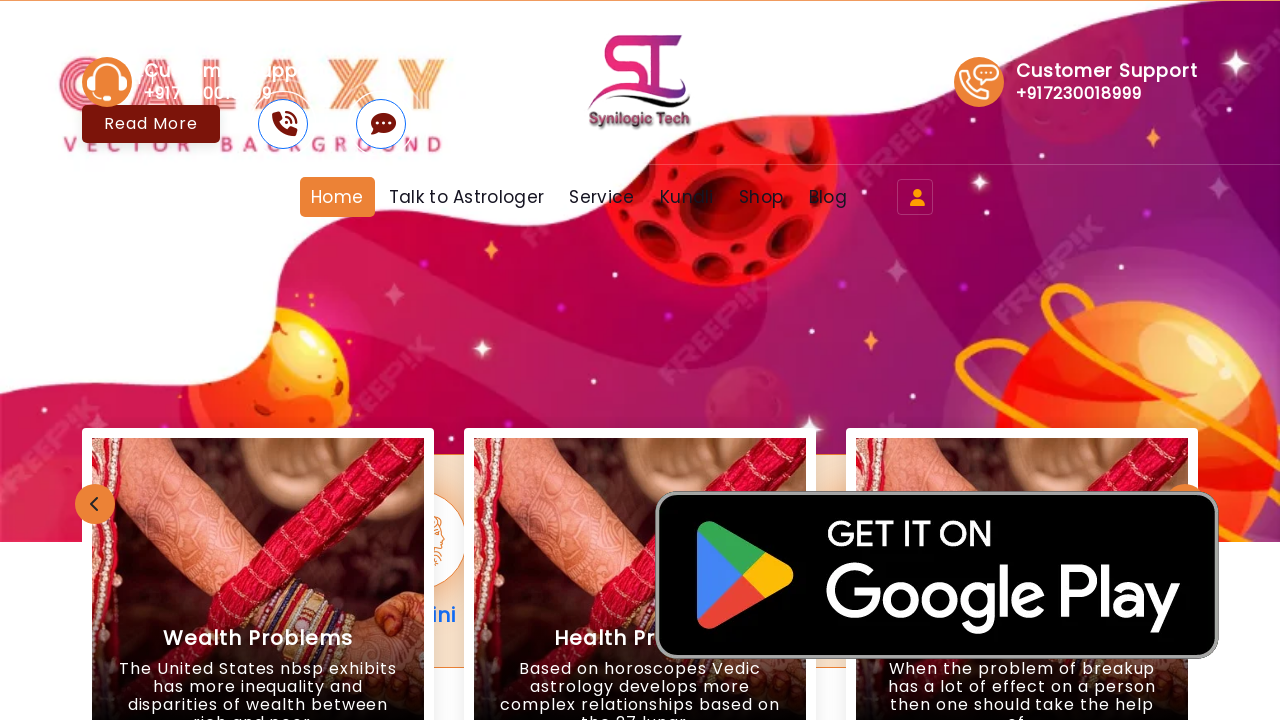

Waited for page to reach domcontentloaded state
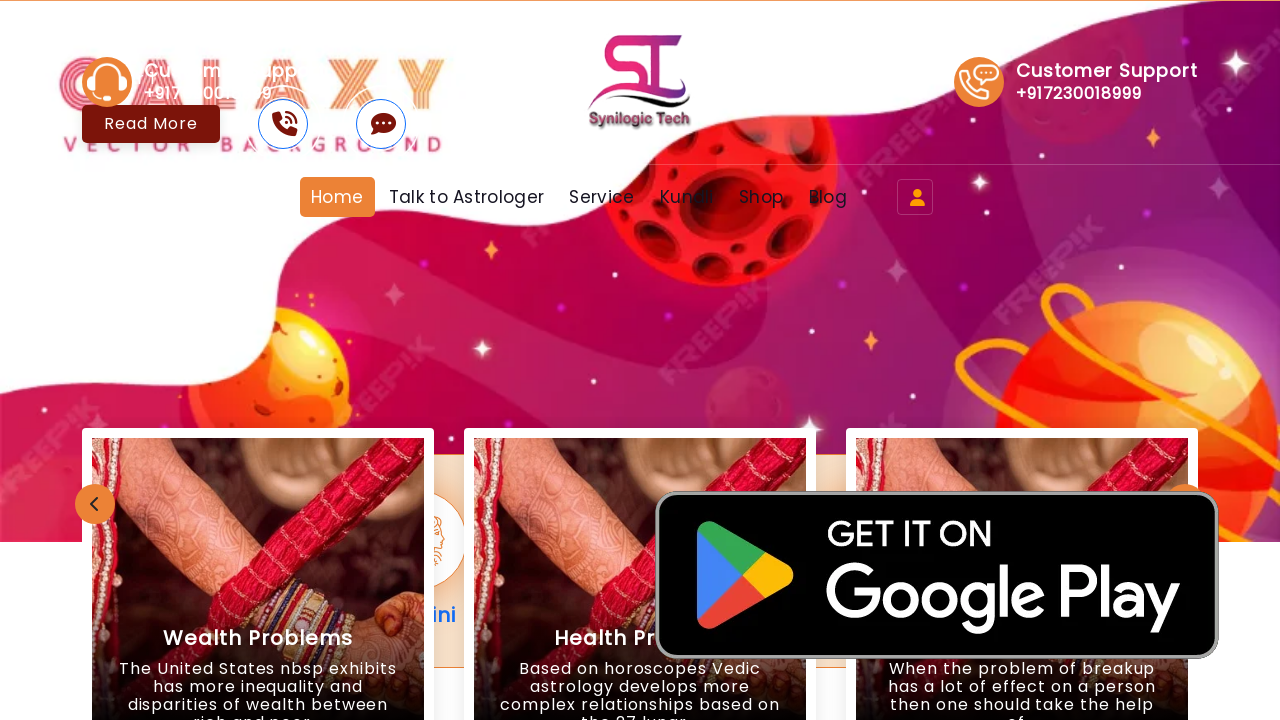

Retrieved page title: Synilogic Tech Private Limited : Synilogic Tech
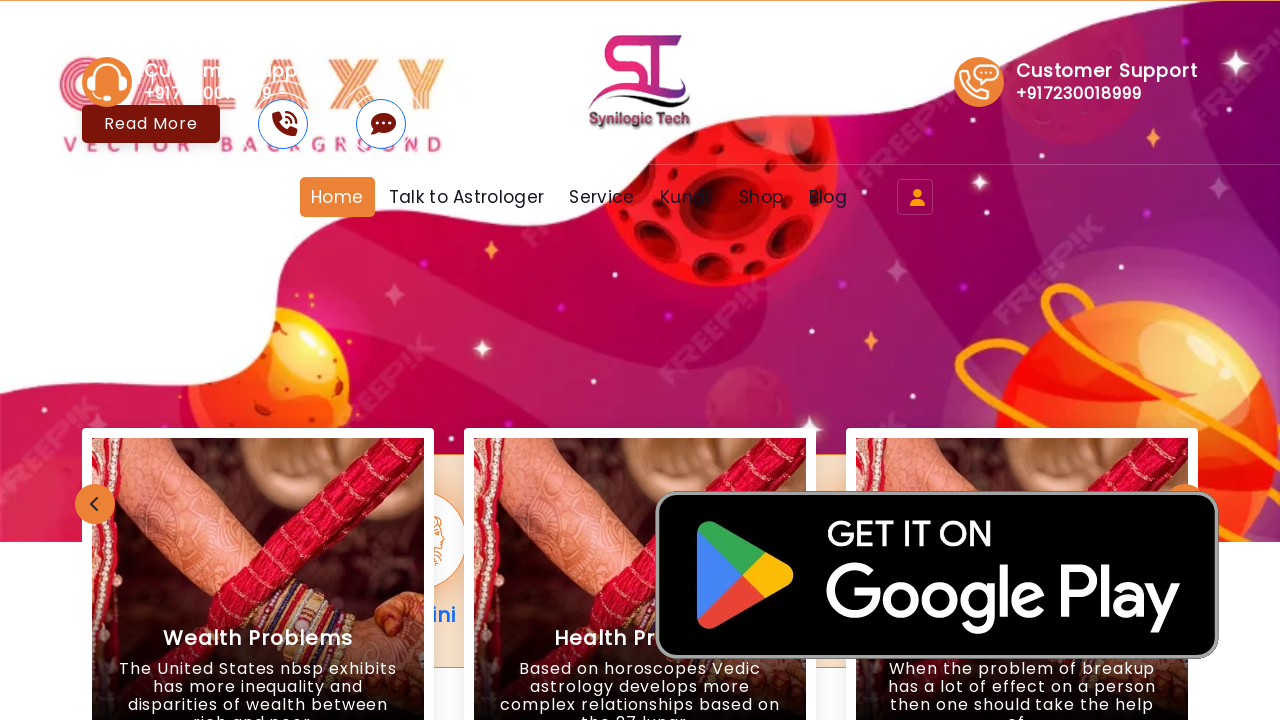

Retrieved current URL: https://astro.synilogictech.com/
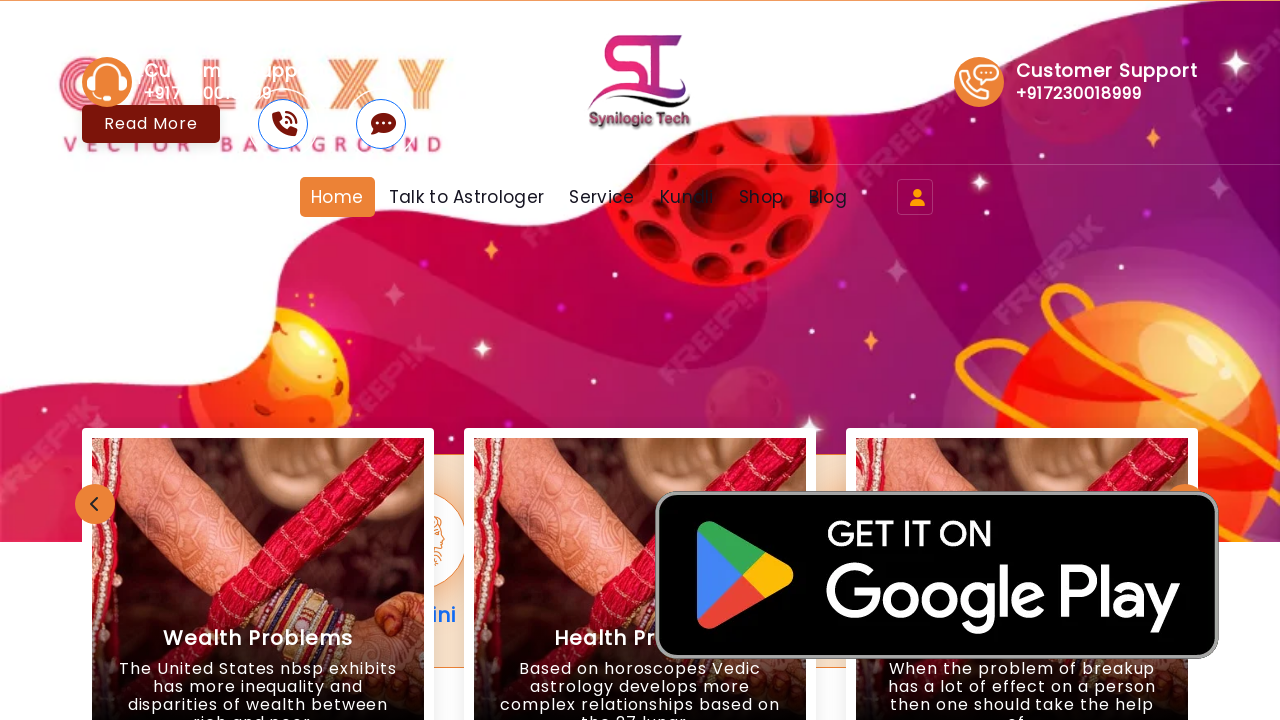

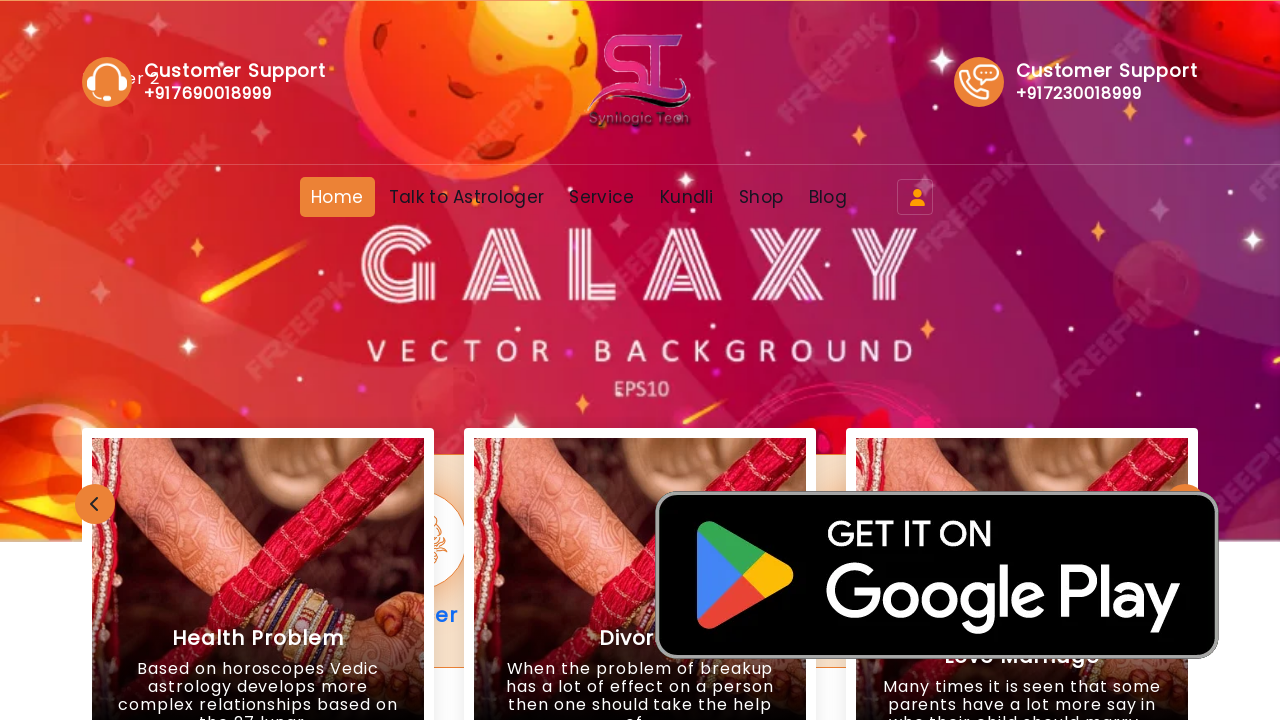